Tests the Warframe password reset form by filling in an email address in the confirmation email field

Starting URL: https://www.warframe.com/resetpassword

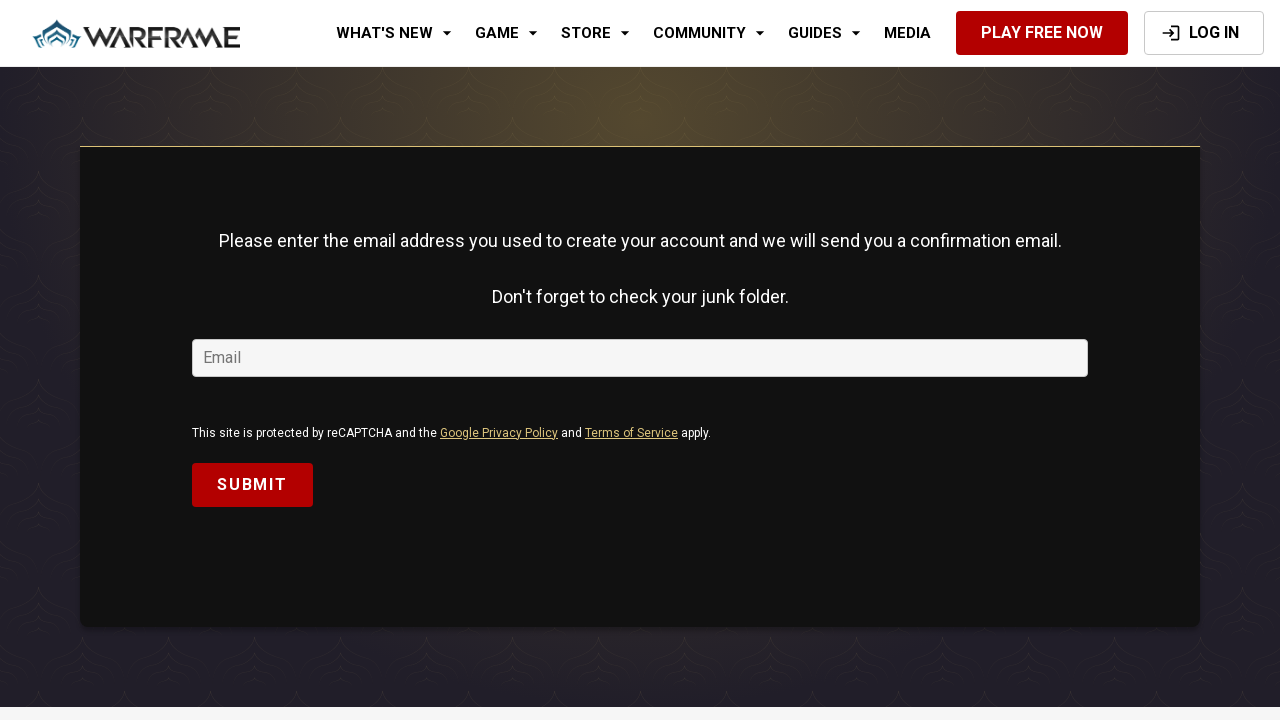

Navigated to Warframe password reset page
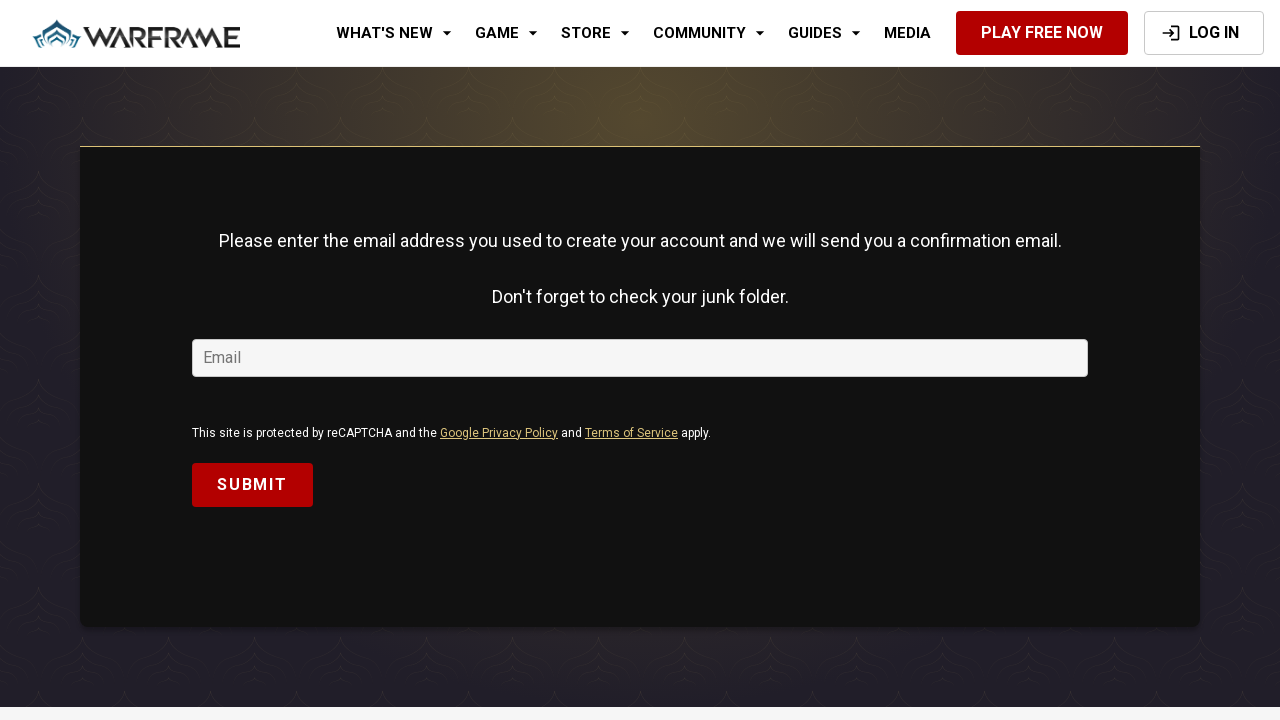

Filled confirmation email field with 'randomuser2847@example.com' on #confirm-email > input
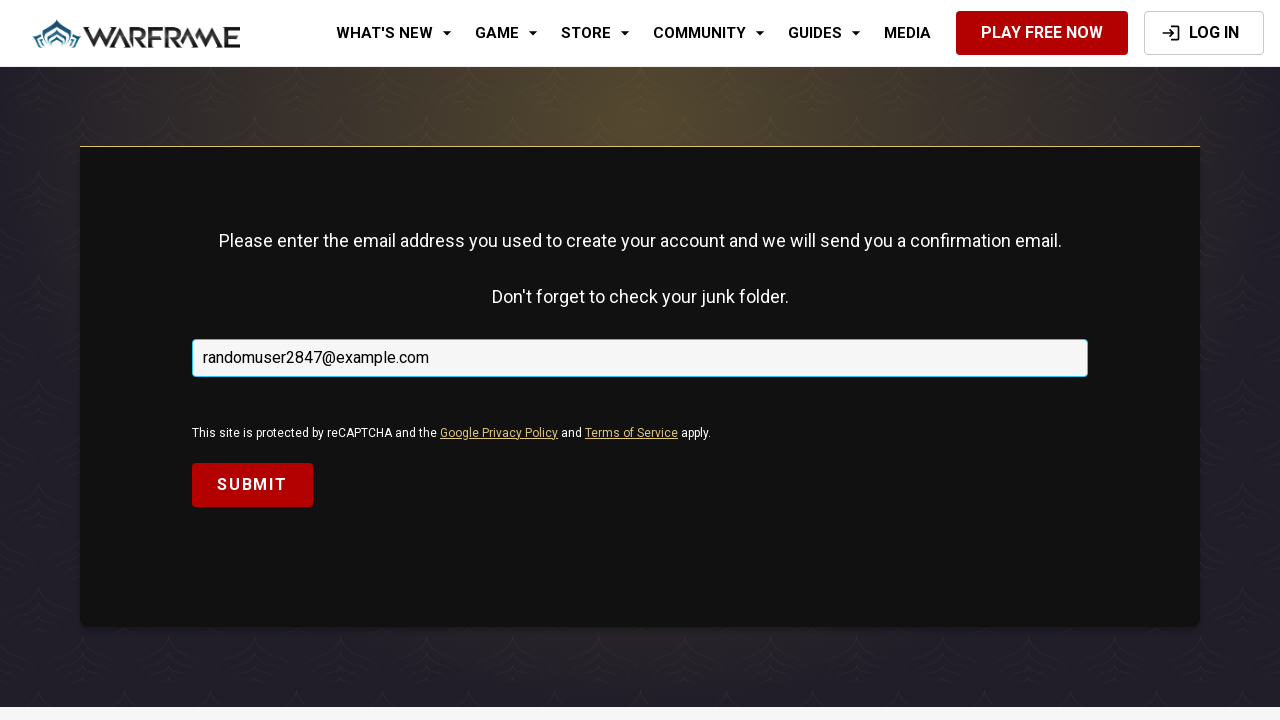

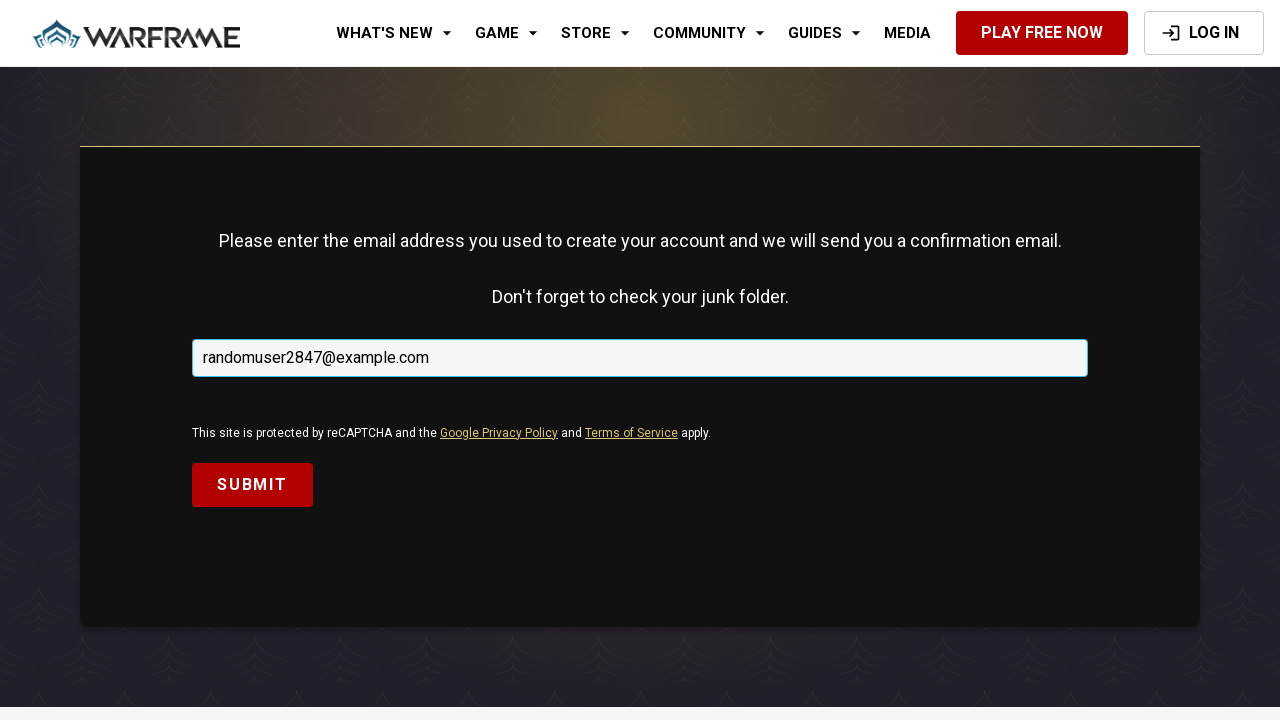